Tests table sorting functionality by clicking on the Veg/Fruit name column header, verifying the list is sorted alphabetically, then uses pagination to search for "Rice" and retrieves its price from the adjacent column.

Starting URL: https://rahulshettyacademy.com/seleniumPractise/#/offers

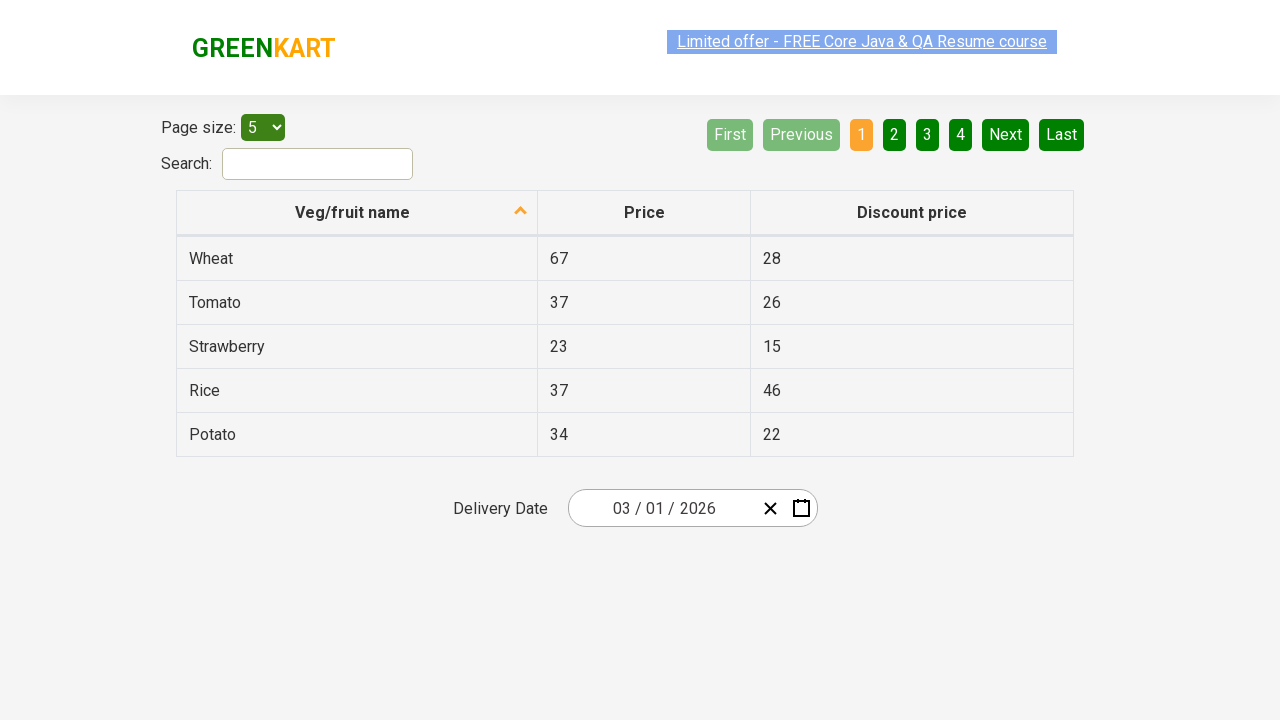

Clicked on Veg/Fruit name column header to sort at (357, 213) on xpath=//tr/th[1]
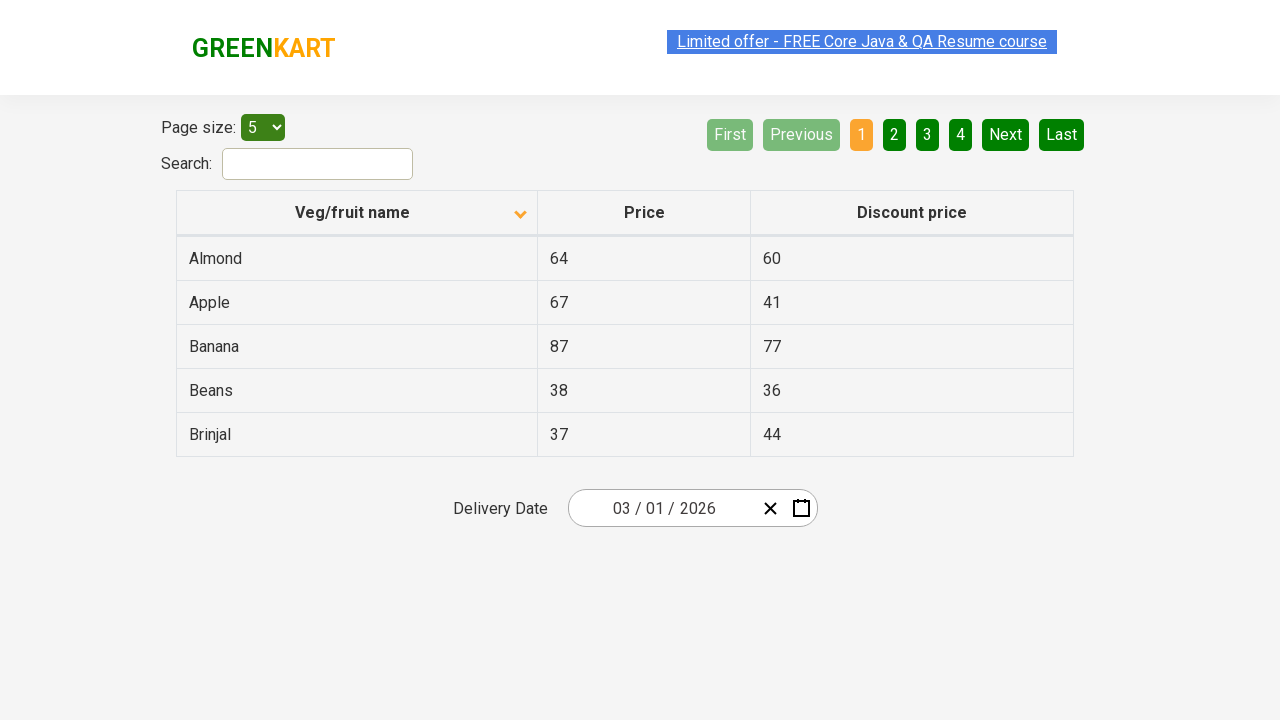

Table rows loaded and visible
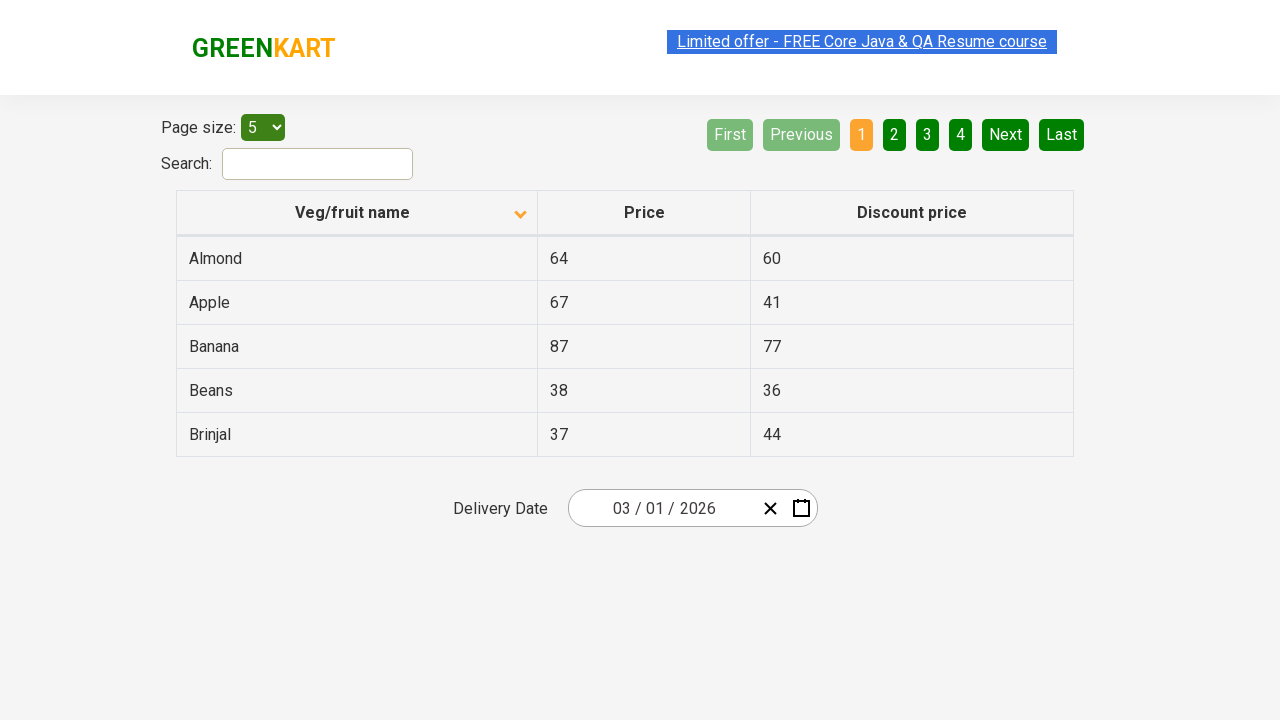

Captured all items from first column of table
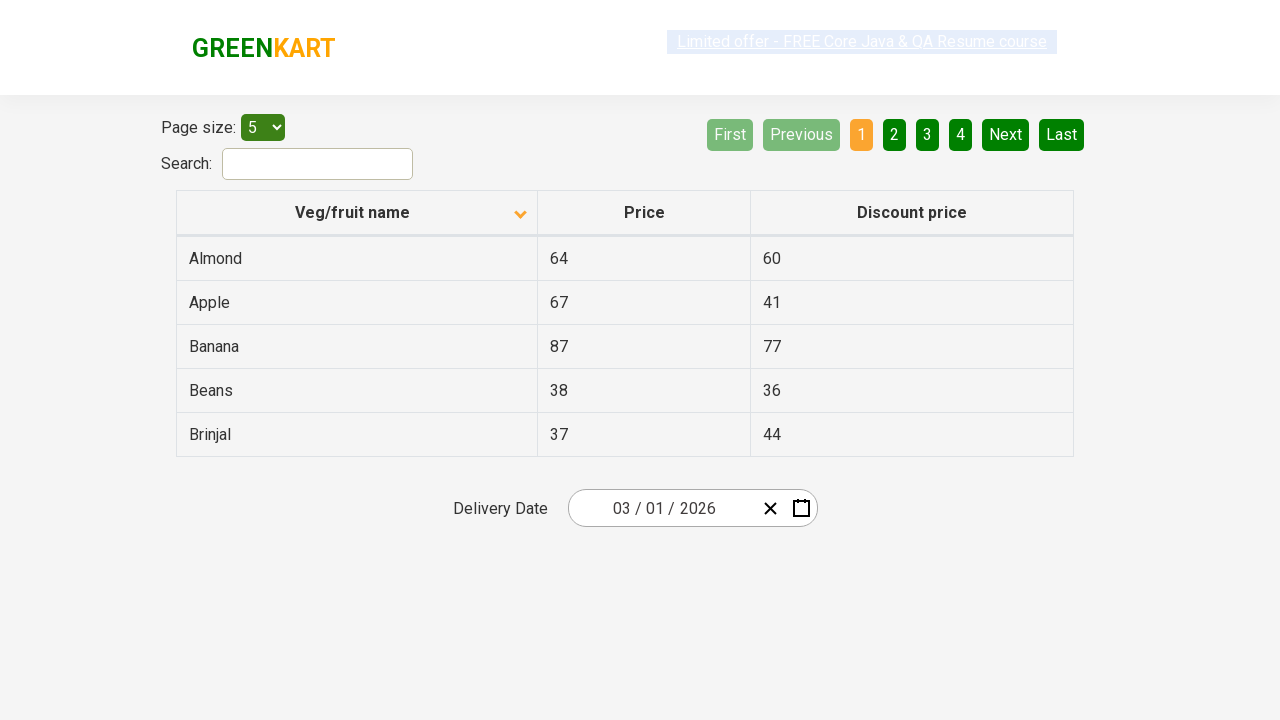

Created sorted version of items for comparison
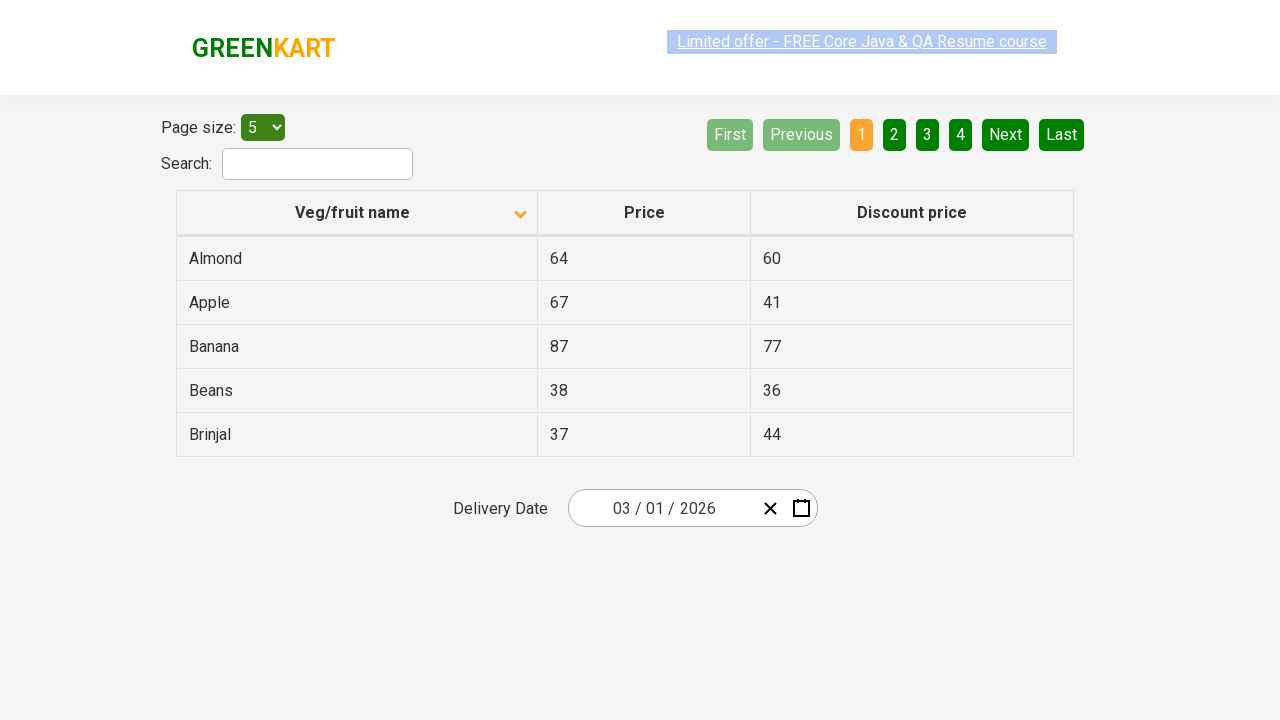

Verified table is sorted alphabetically
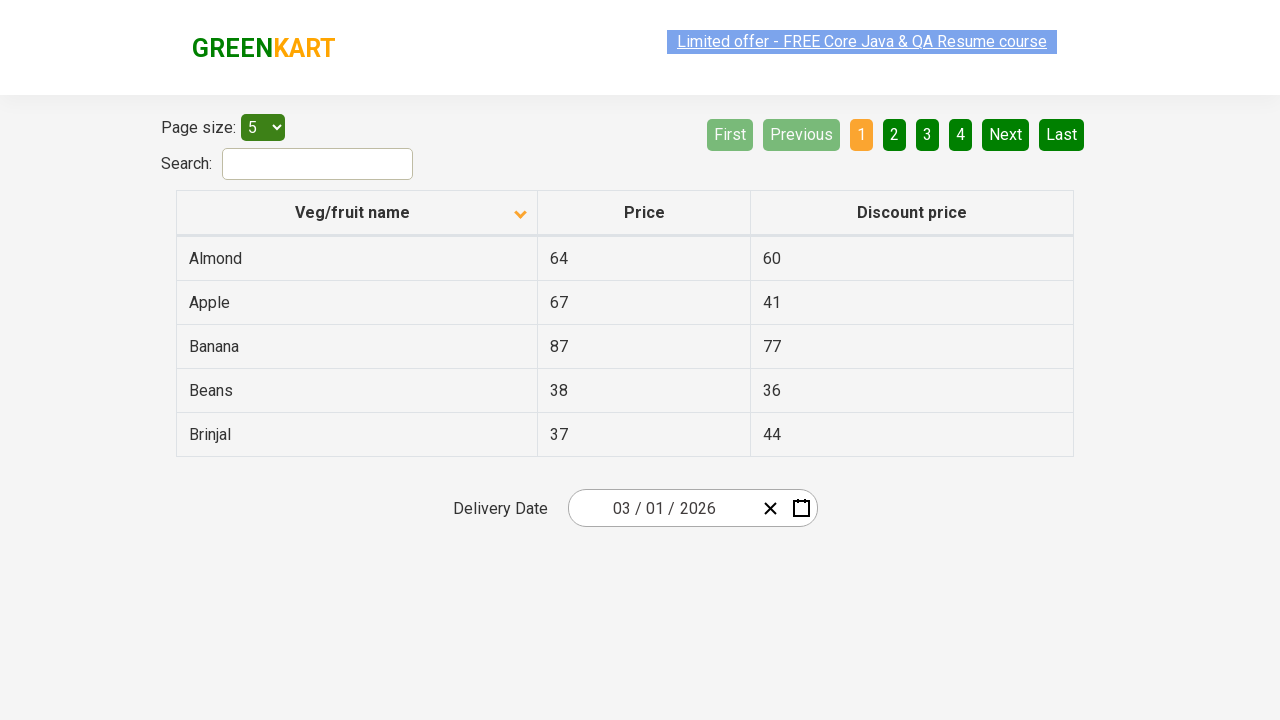

Clicked Next button to navigate to next page at (1006, 134) on [aria-label='Next']
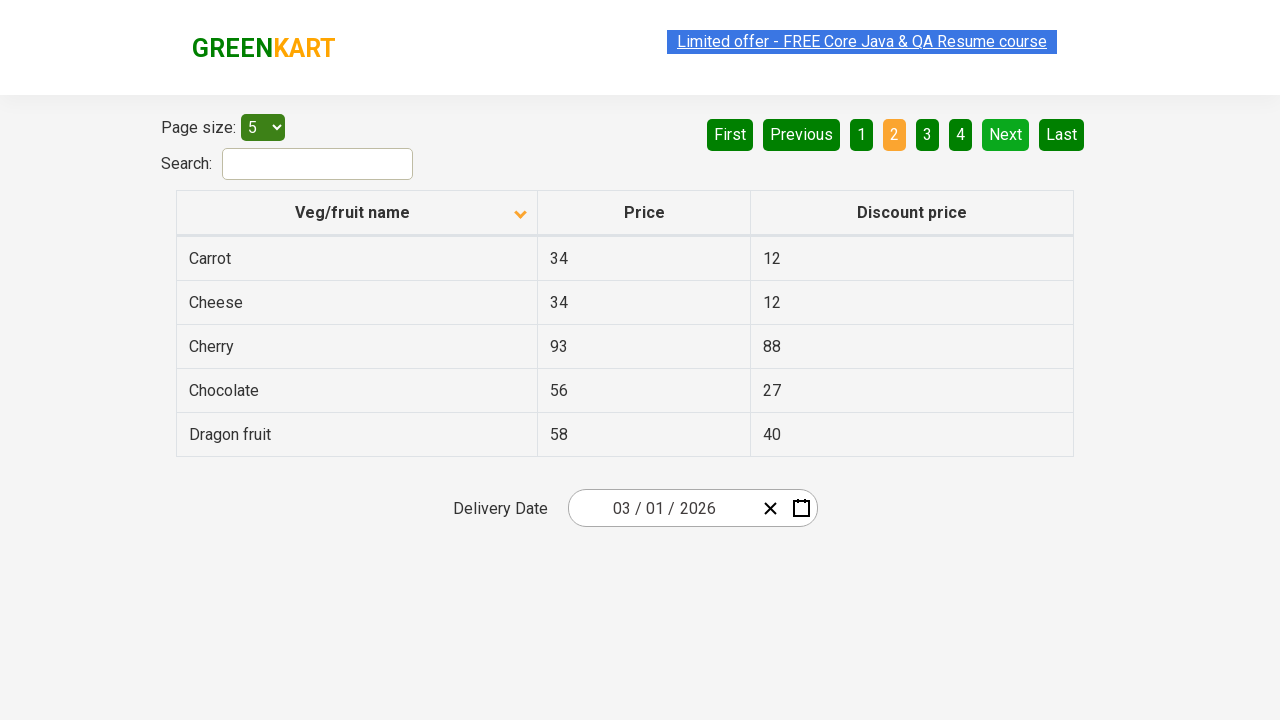

Waited for next page to load
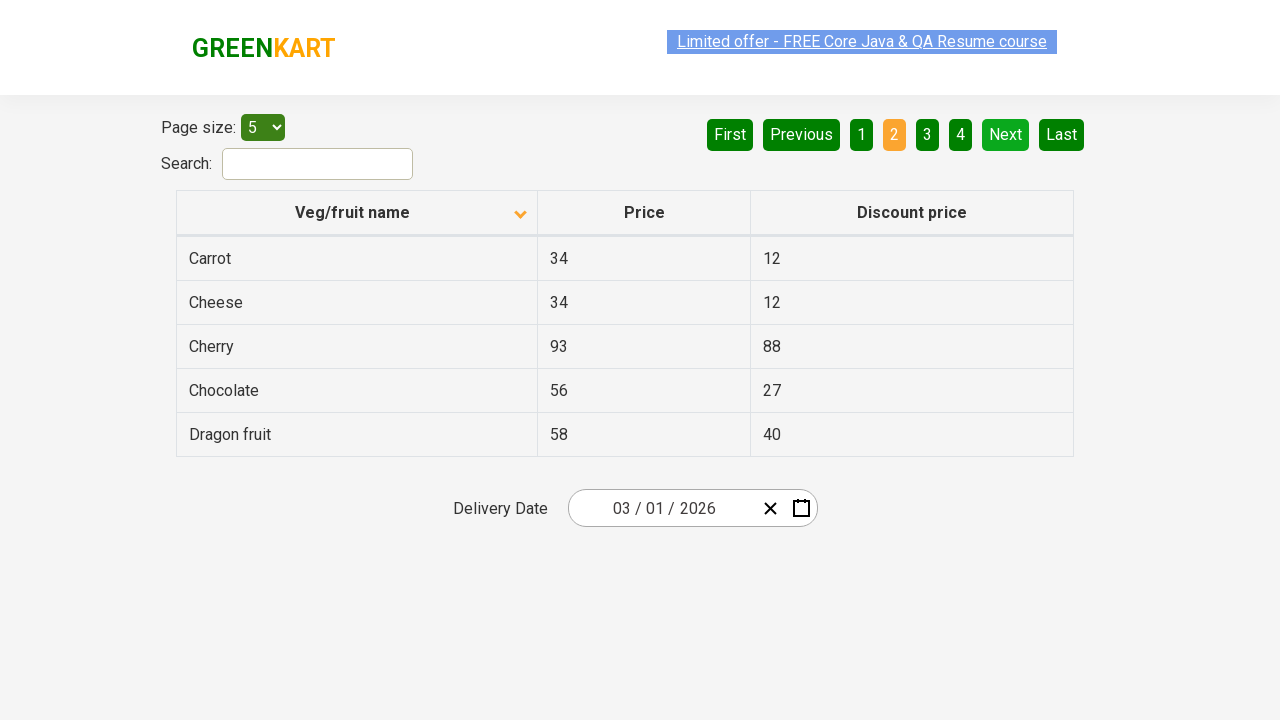

Clicked Next button to navigate to next page at (1006, 134) on [aria-label='Next']
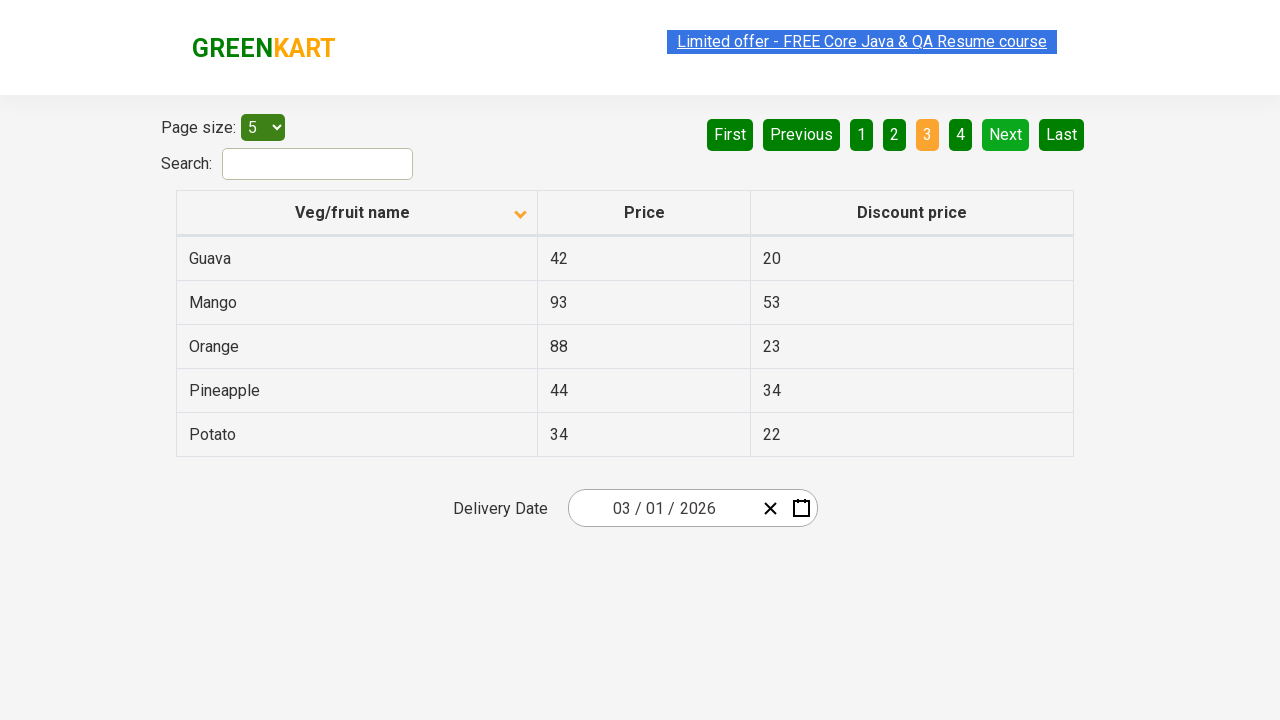

Waited for next page to load
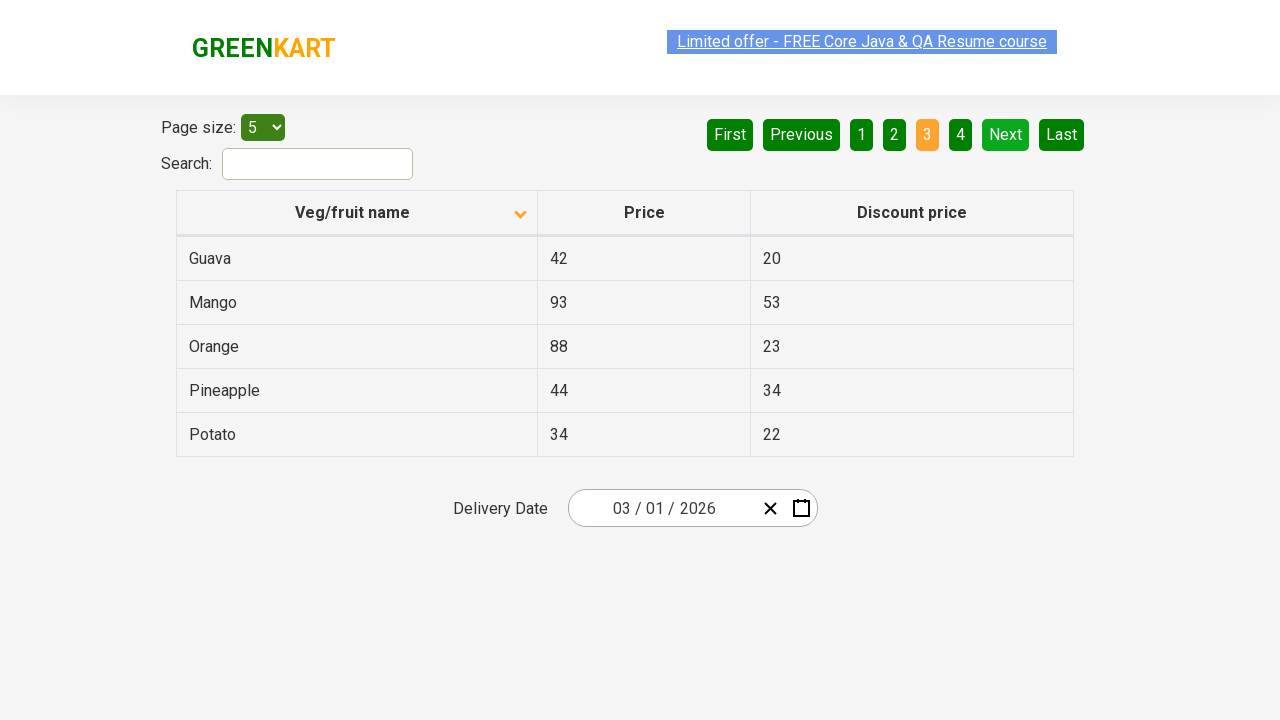

Clicked Next button to navigate to next page at (1006, 134) on [aria-label='Next']
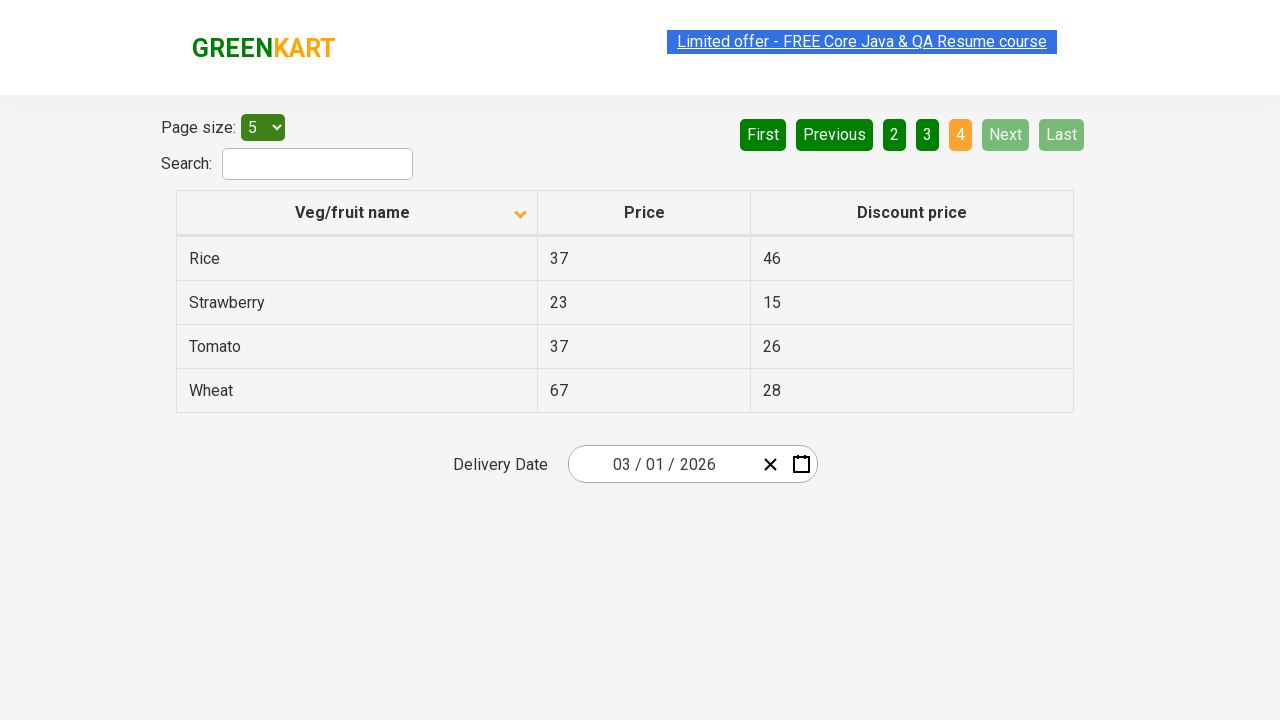

Waited for next page to load
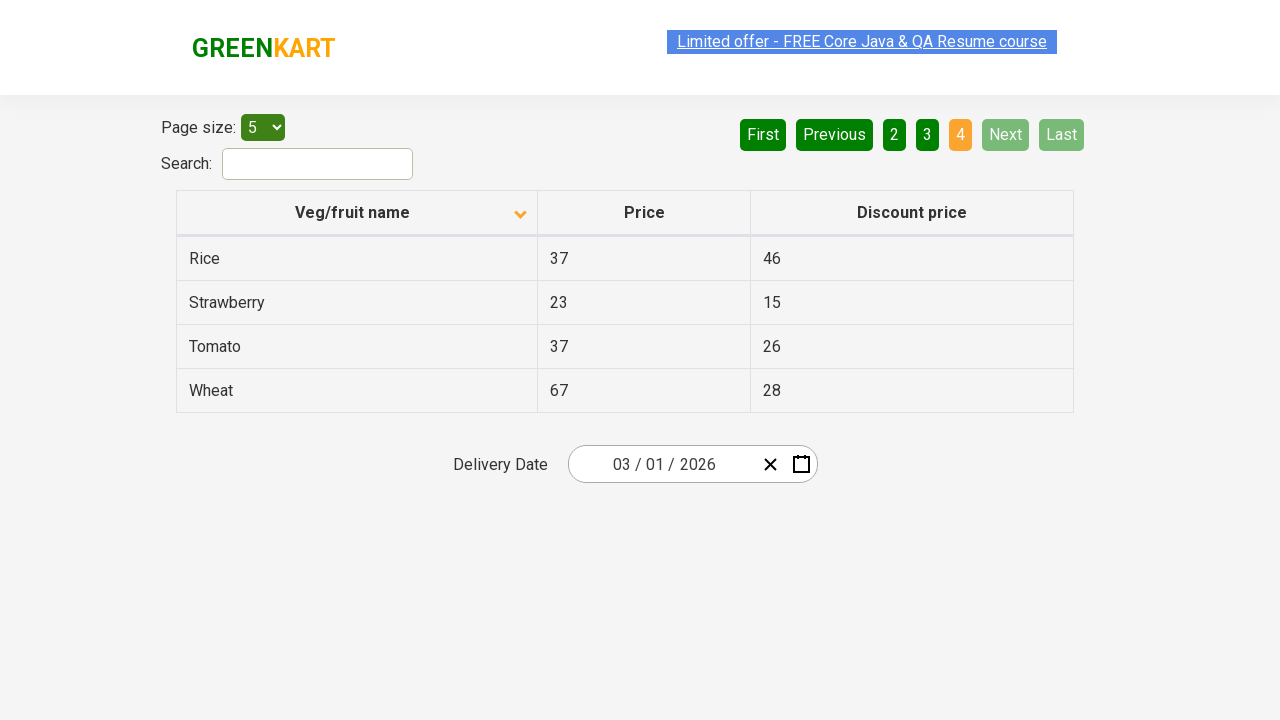

Found Rice in table with price: 37
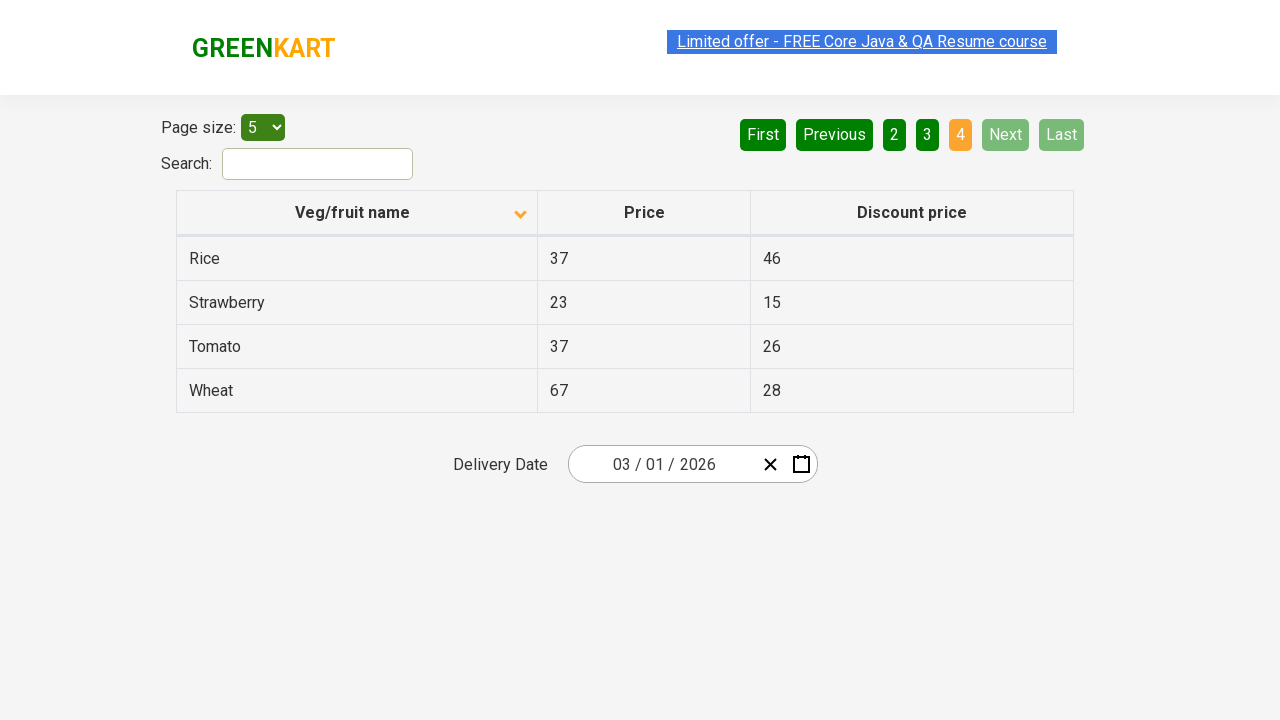

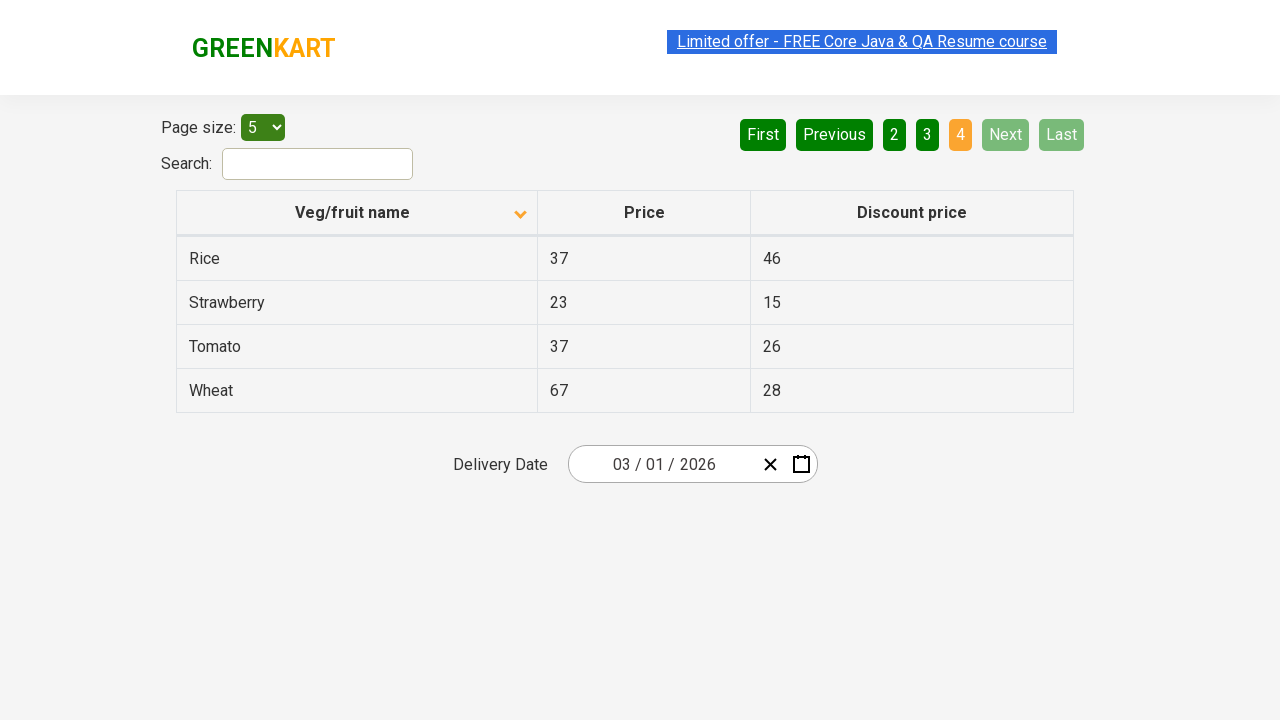